Tests checkbox selection by clicking on a checkbox and verifying it becomes checked

Starting URL: https://www.rahulshettyacademy.com/AutomationPractice/

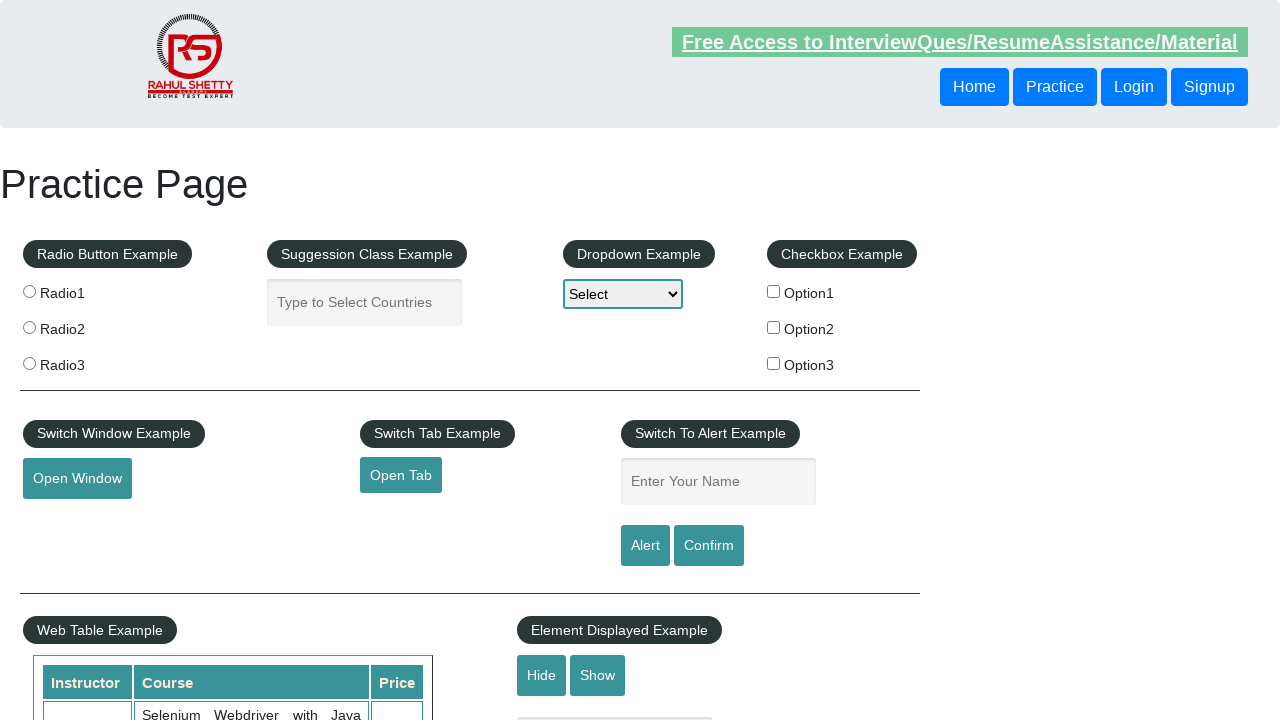

Located checkbox for option 1
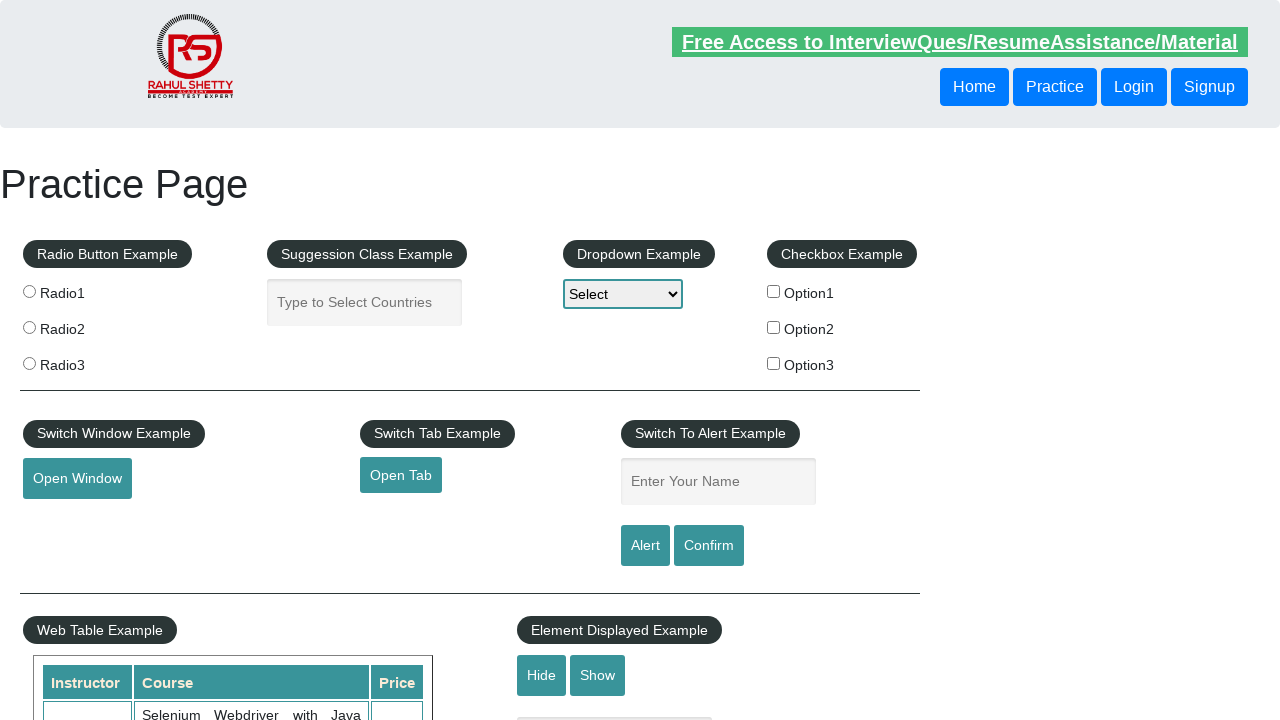

Clicked checkbox option 1 to select it at (774, 291) on #checkBoxOption1
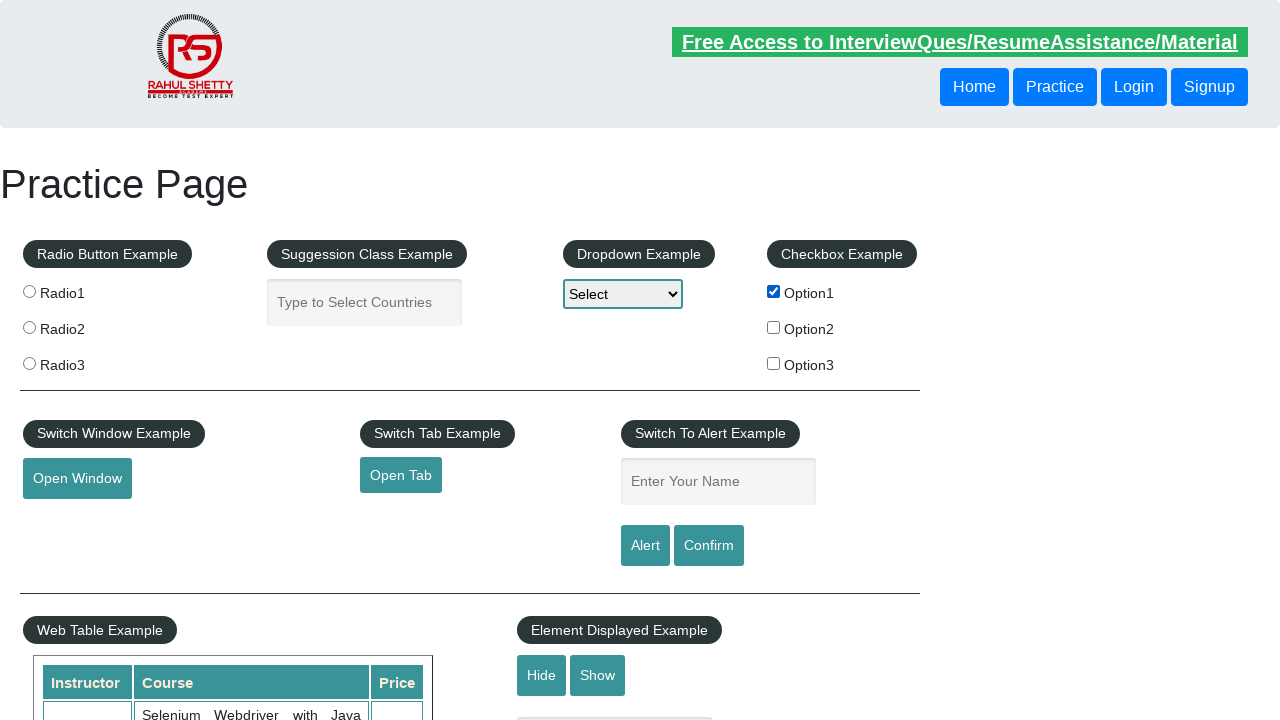

Verified checkbox option 1 is checked
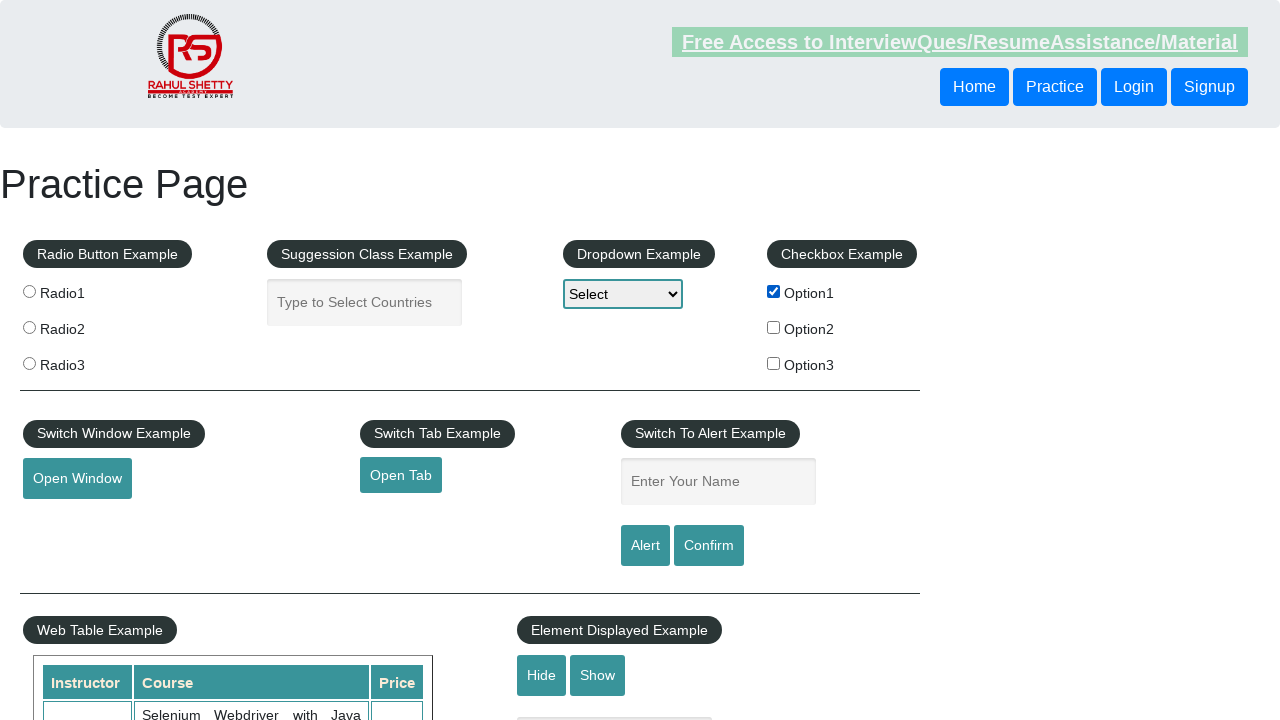

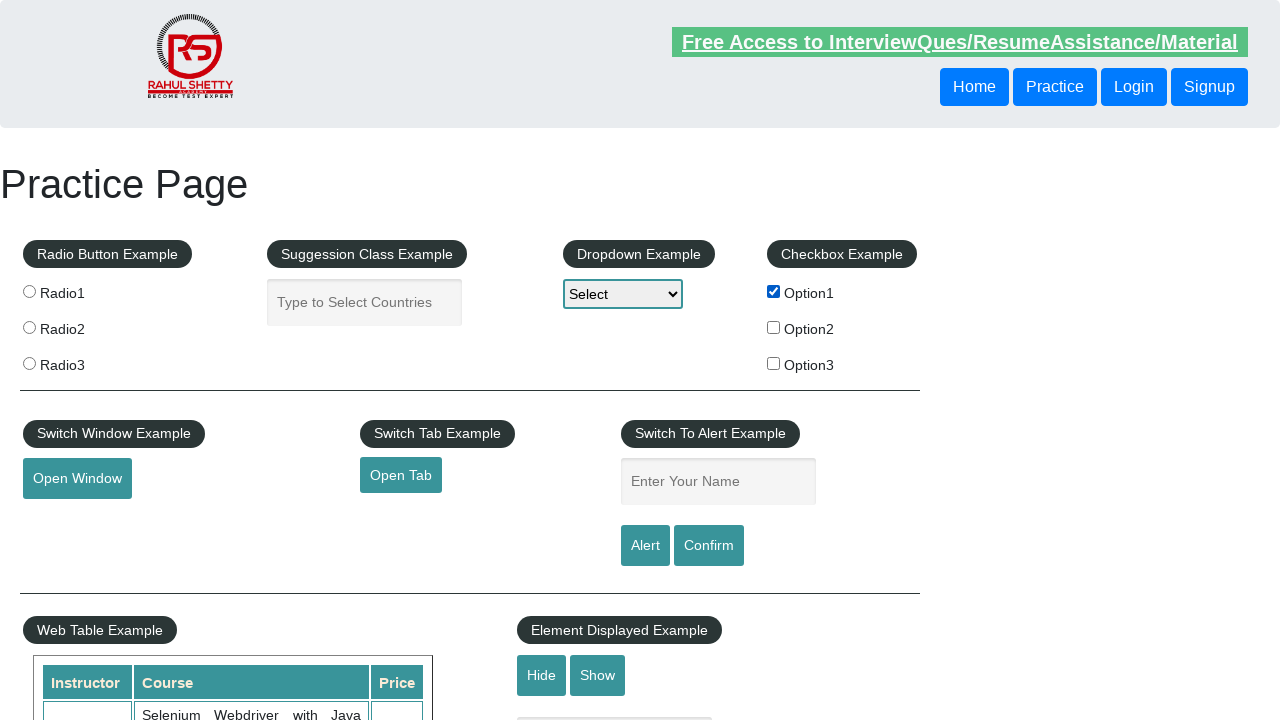